Tests the scroll to top button is visible and clickable

Starting URL: https://hammadrashid1997.github.io/Portfolio/

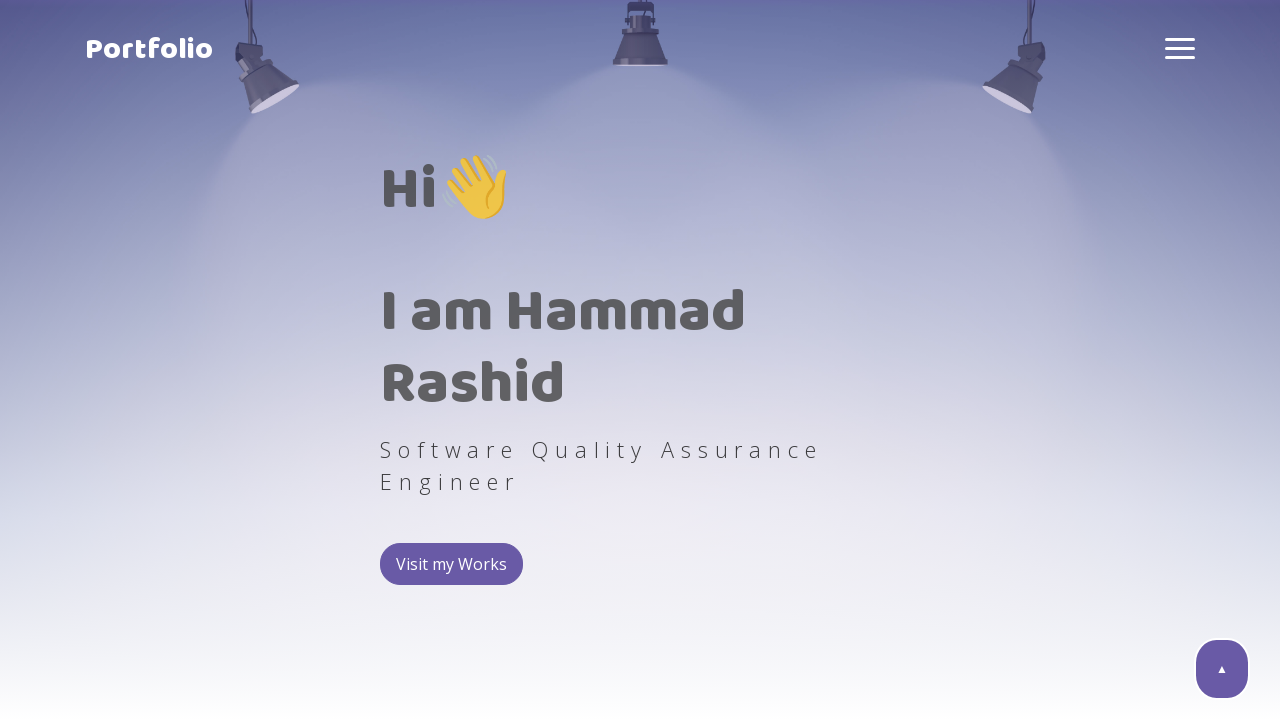

Scrolled to contact section to reveal scroll button
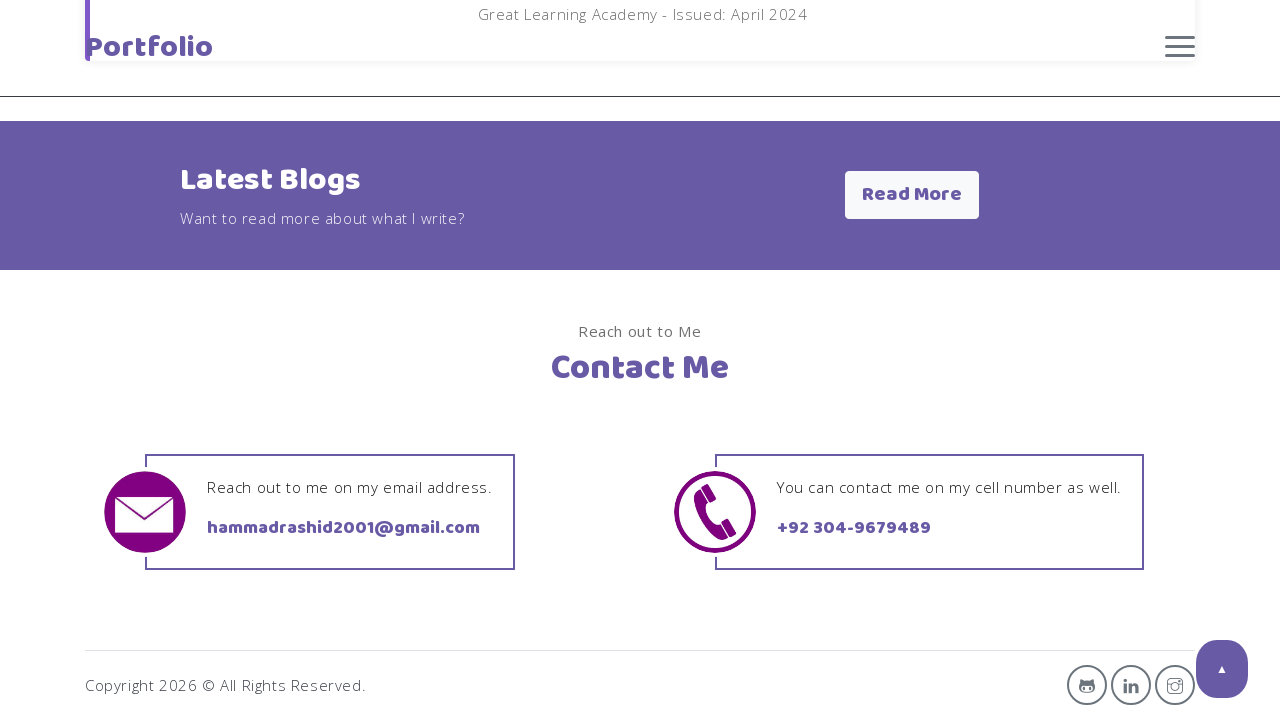

Scroll to top button is now visible
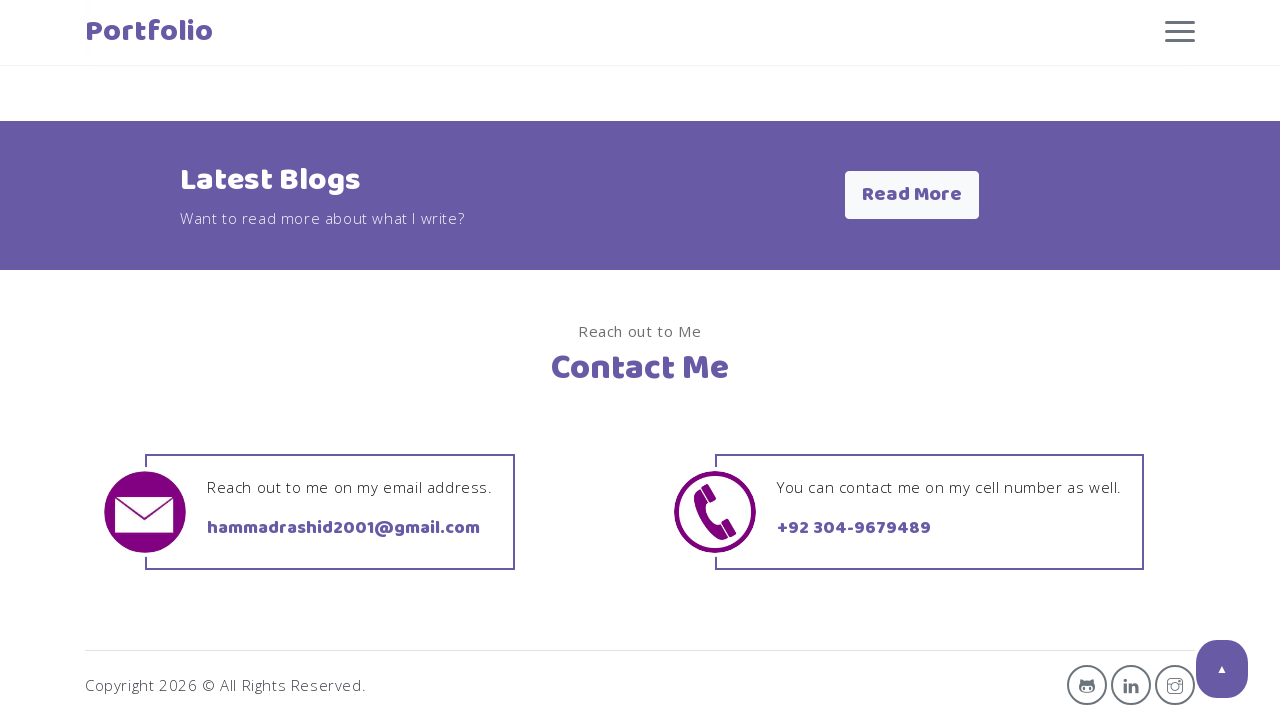

Clicked scroll to top button at (1222, 669) on #scrollBtn
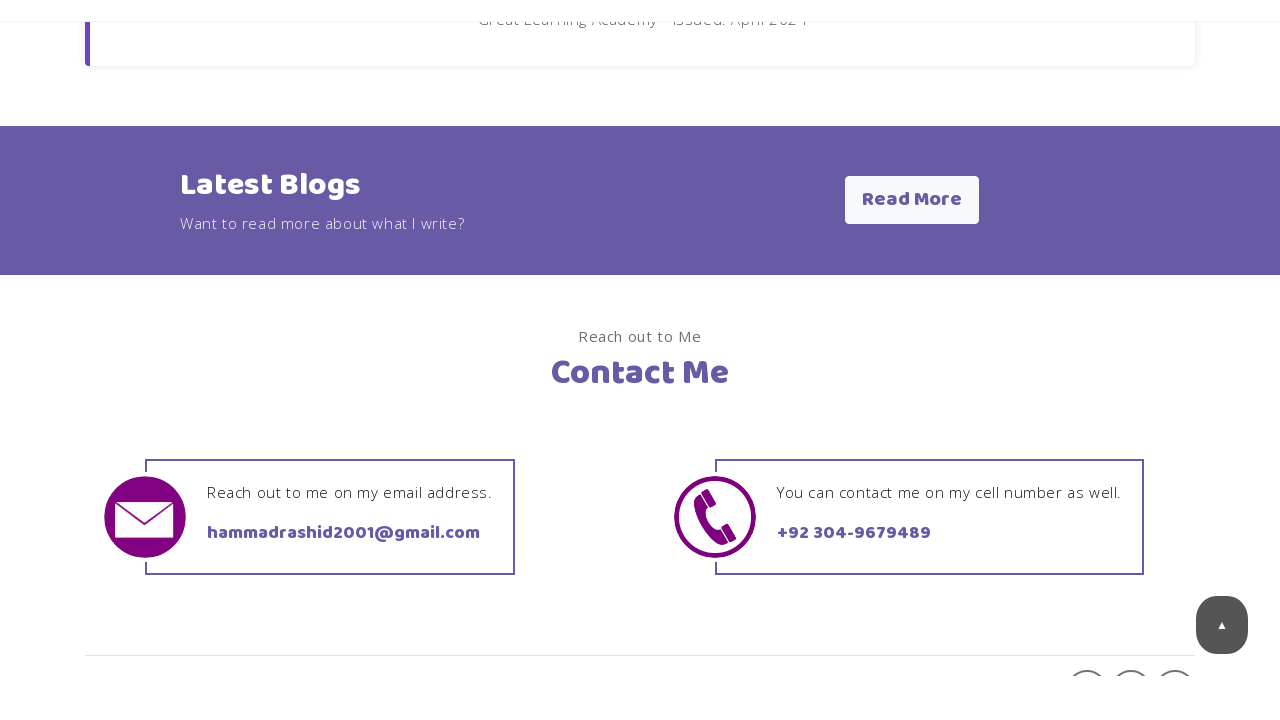

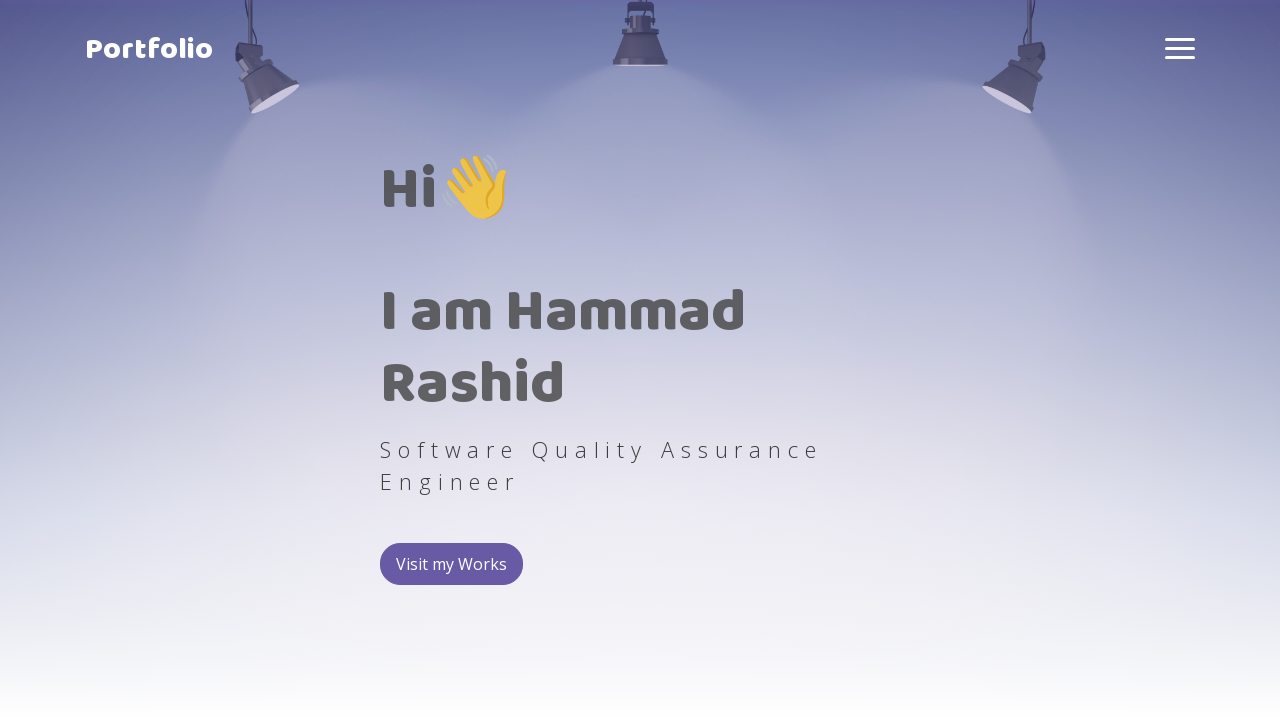